Navigates to W3Schools HTML tables tutorial page and interacts with the example table to verify even rows are present and accessible

Starting URL: https://www.w3schools.com/html/html_tables.asp

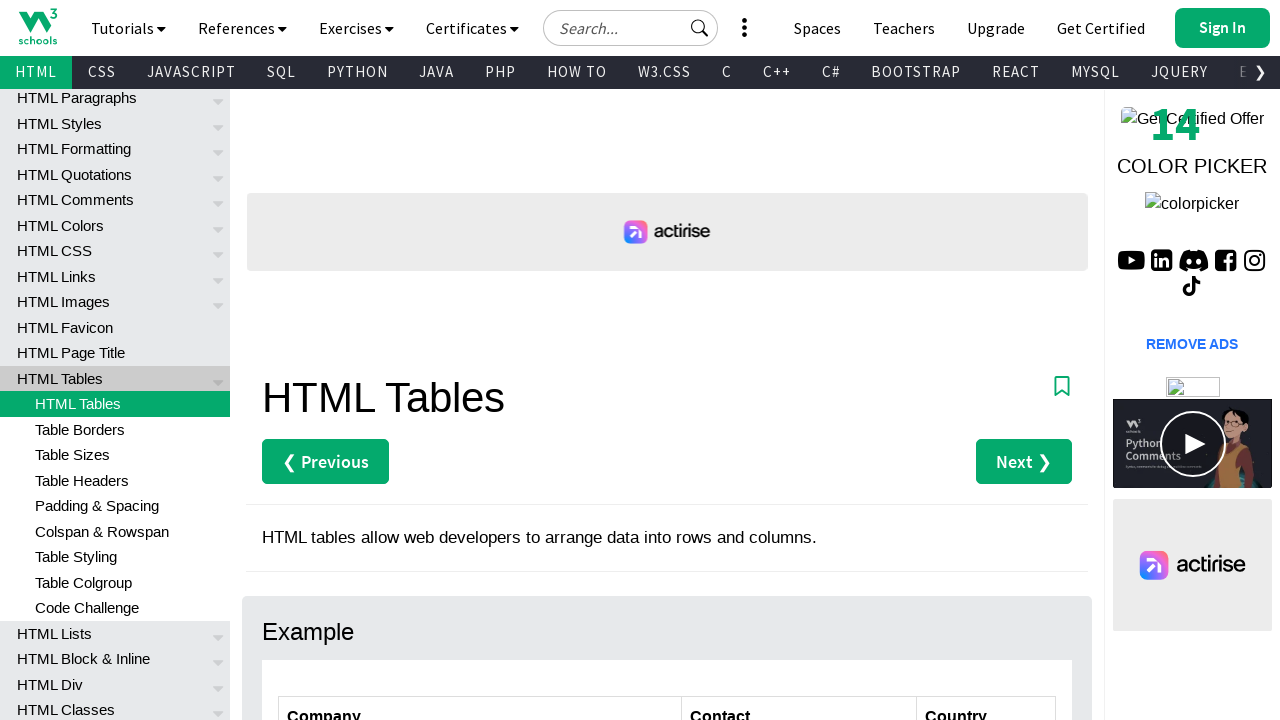

Set viewport to 1920x1080
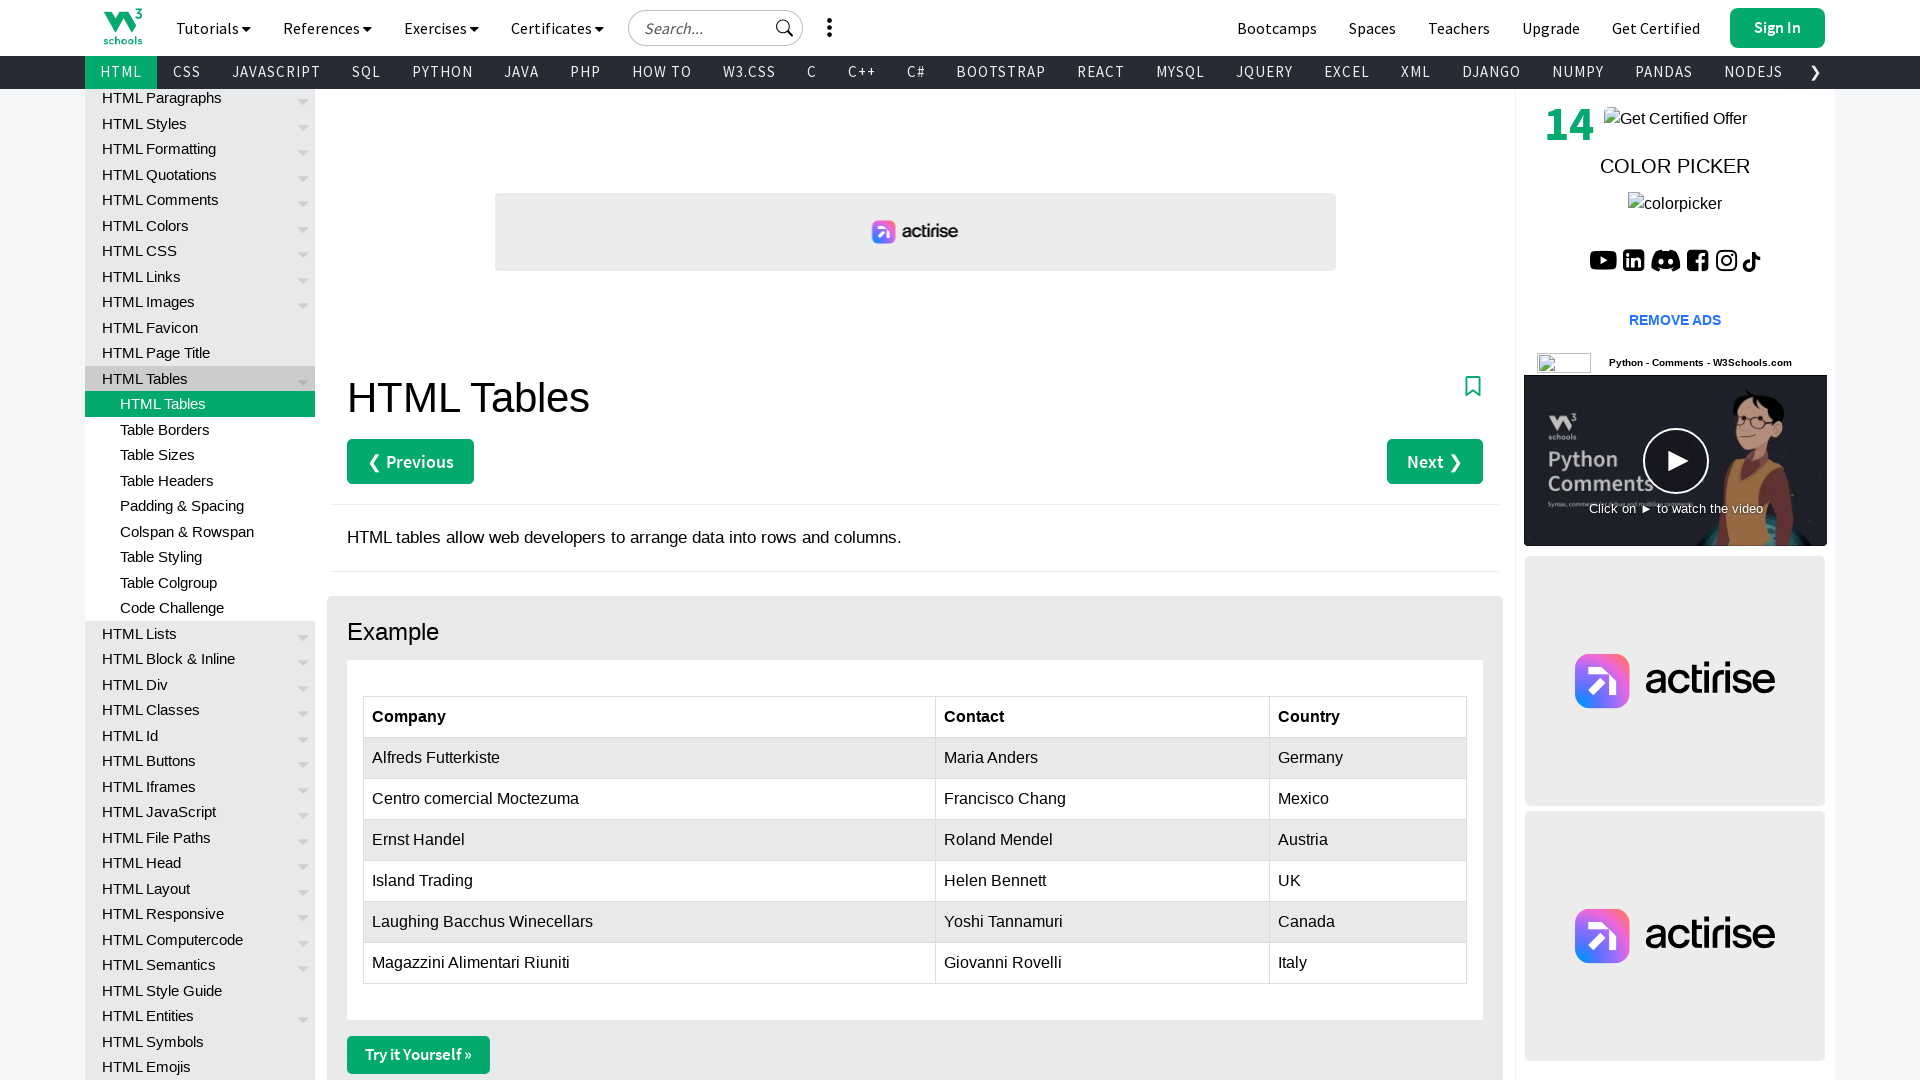

W3Schools HTML table element loaded
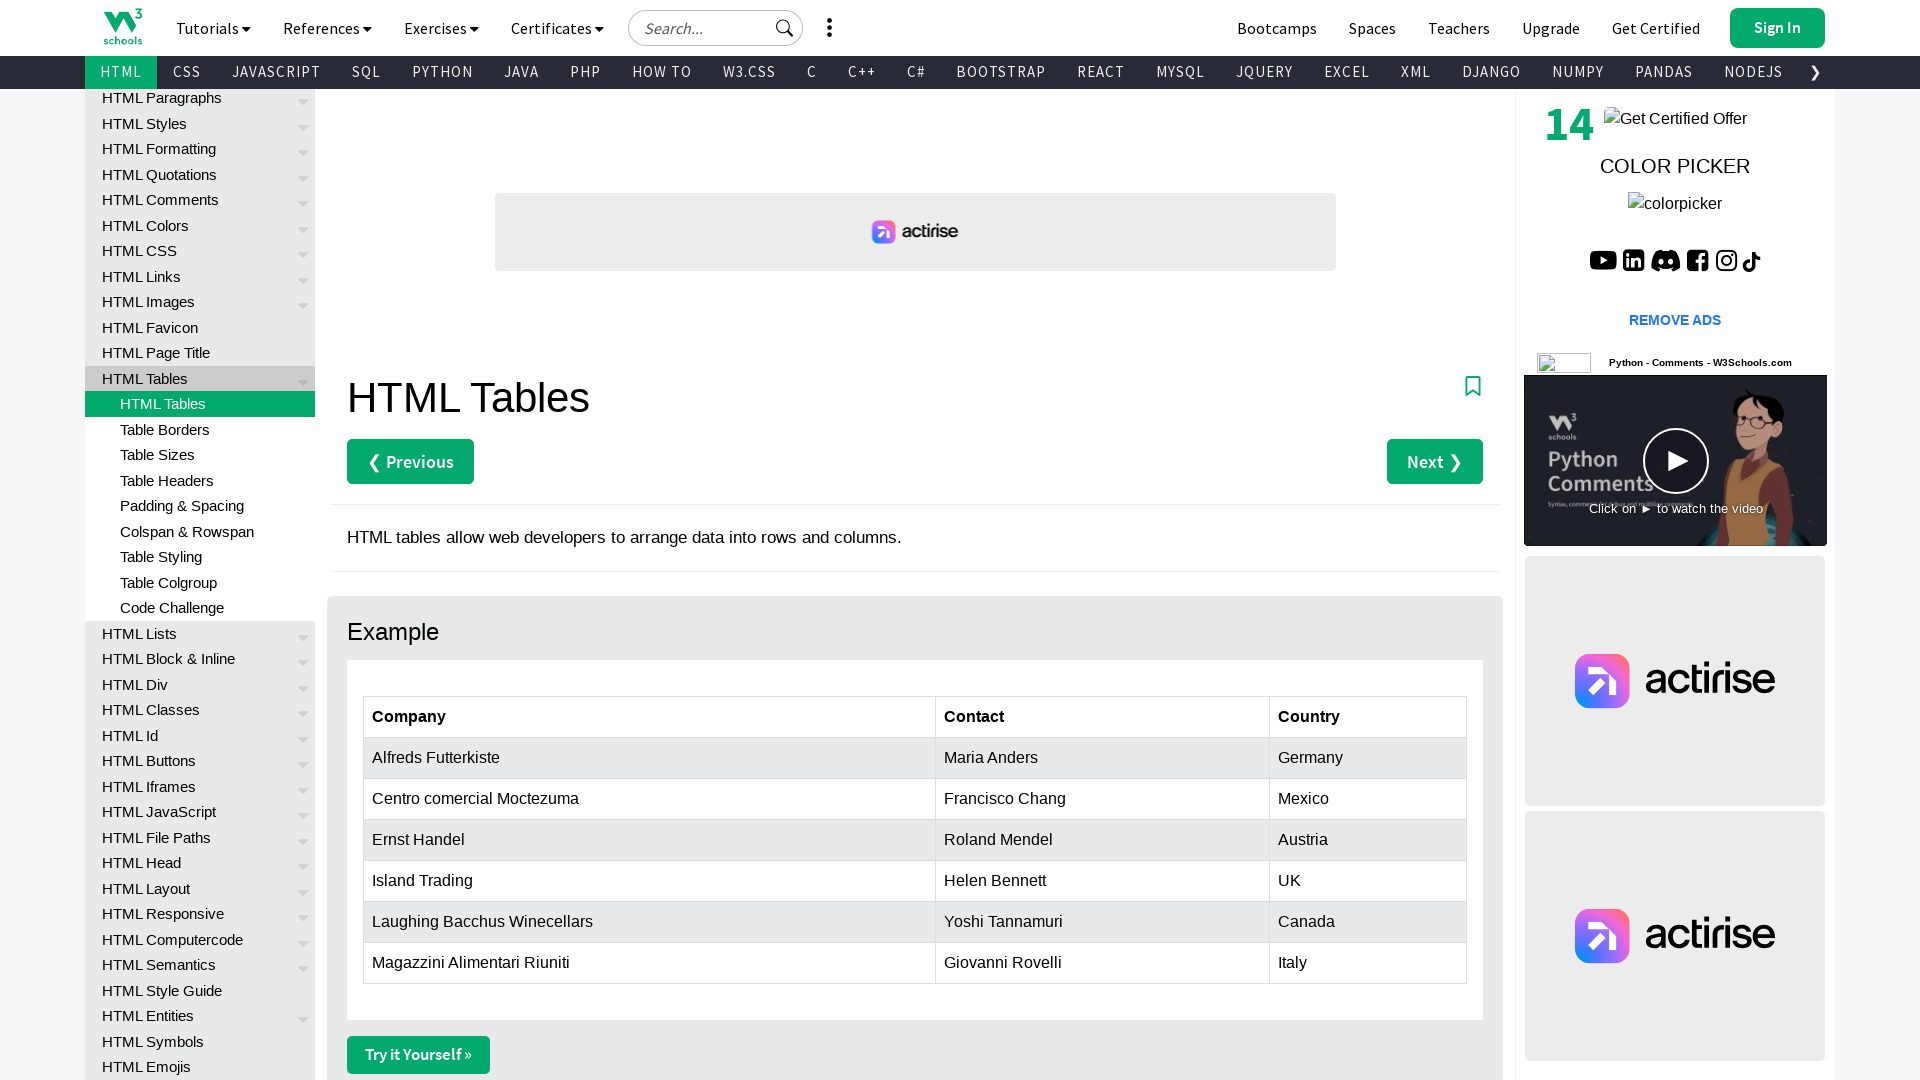

Table rows verified and accessible
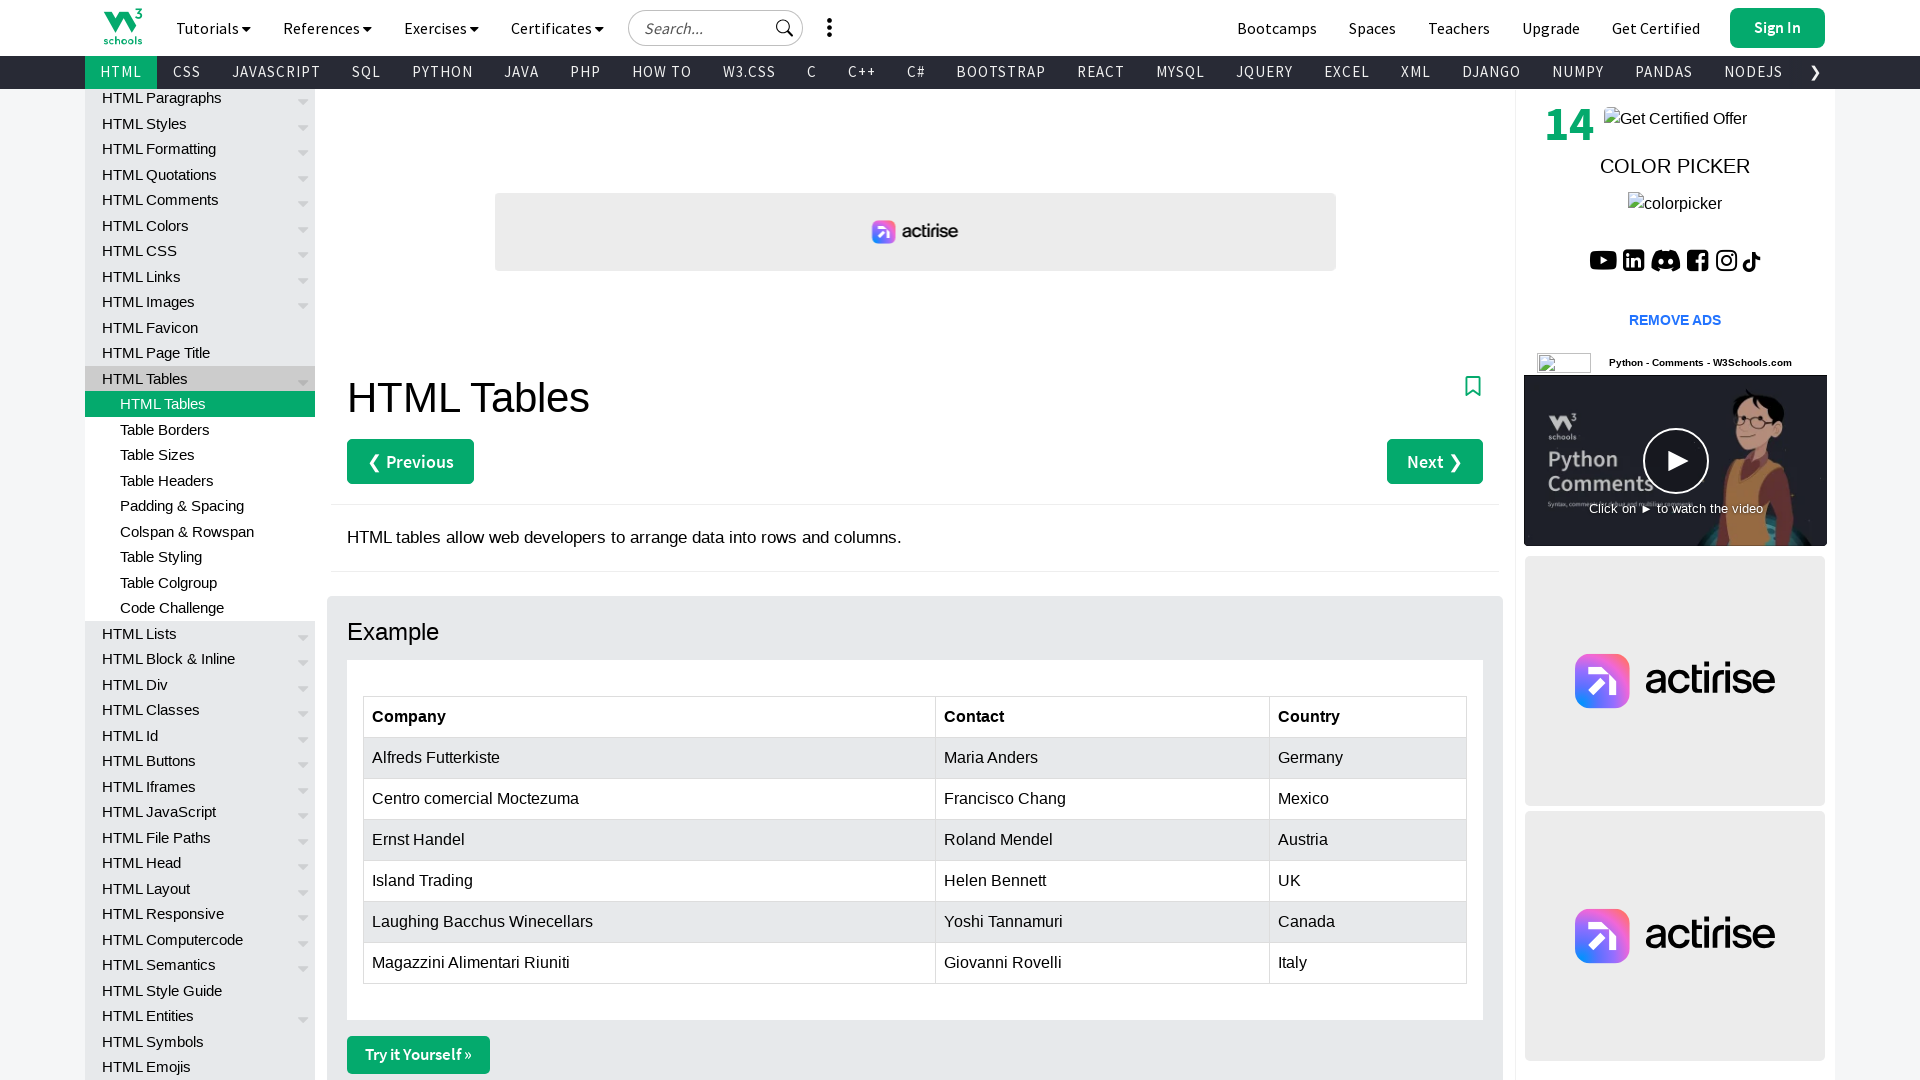

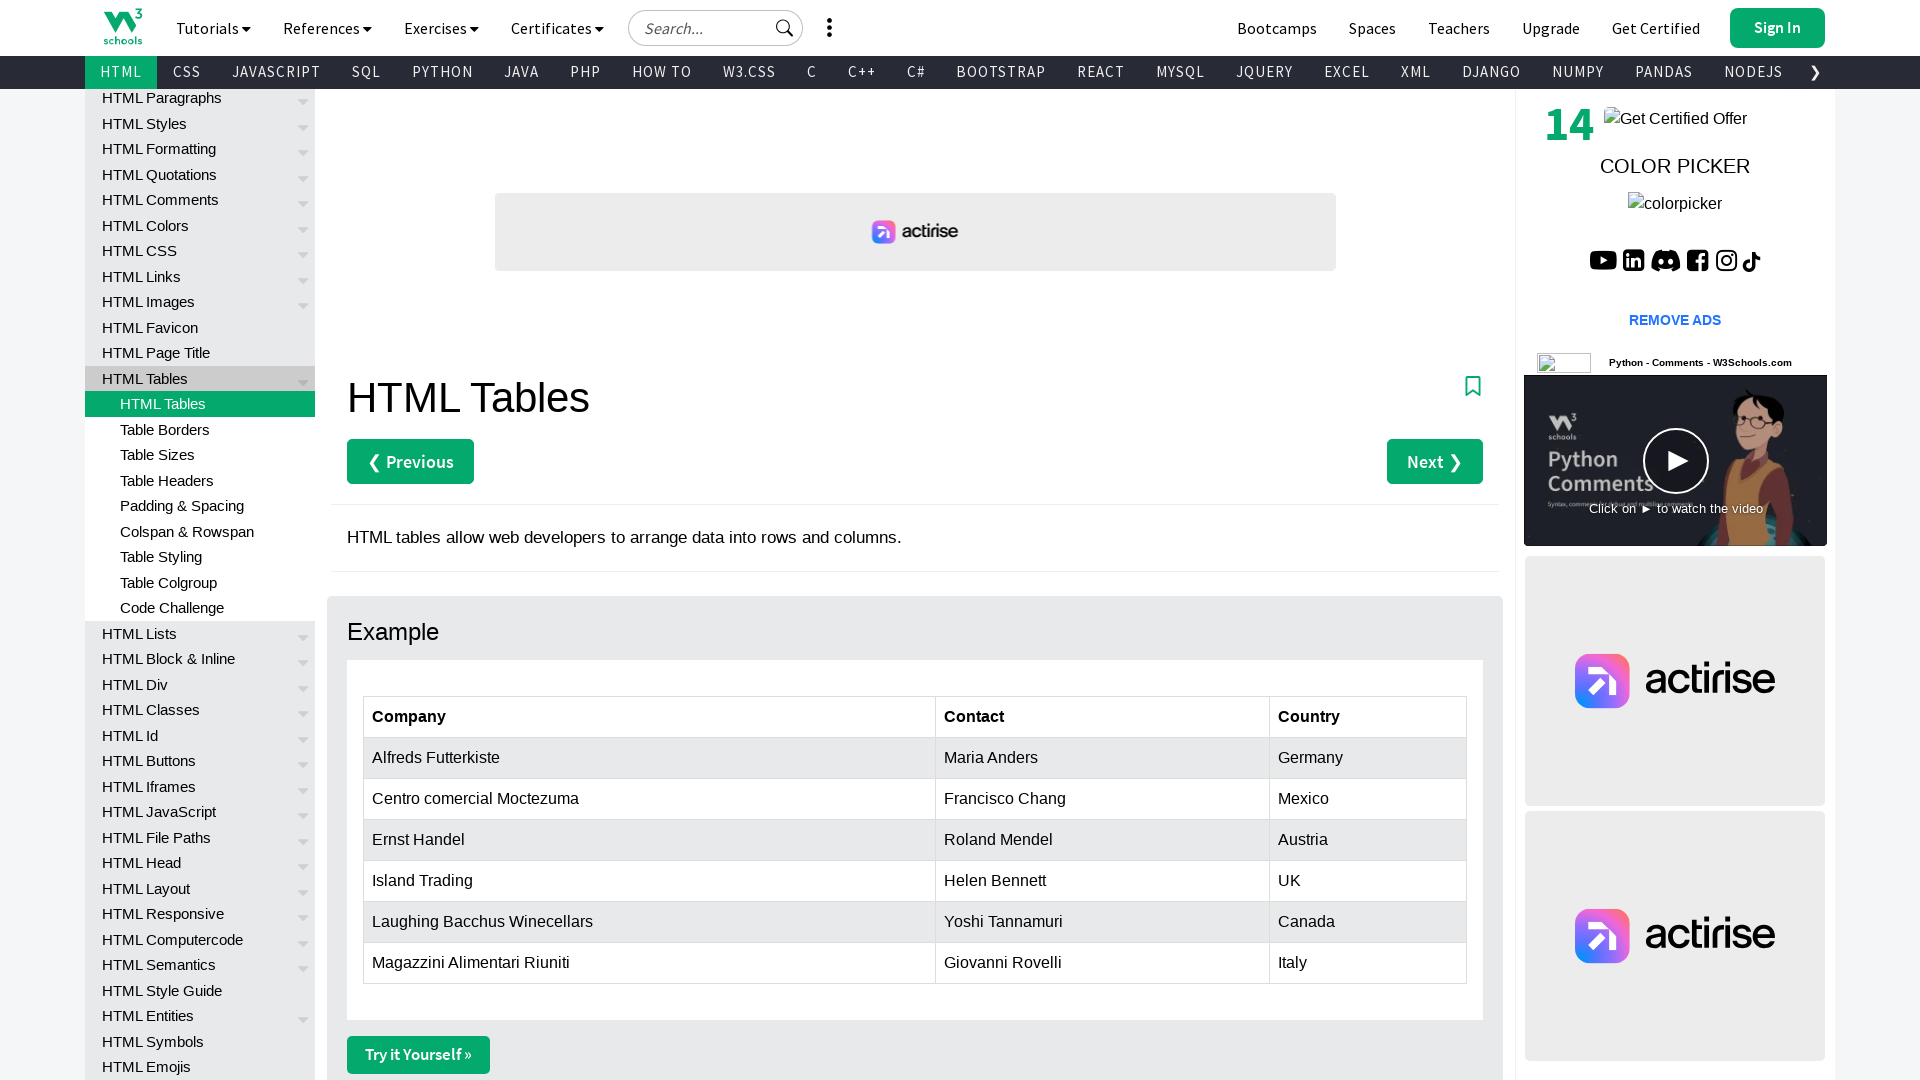